Tests delayed JavaScript alert that appears after 5 seconds and accepts it

Starting URL: https://demoqa.com/alerts

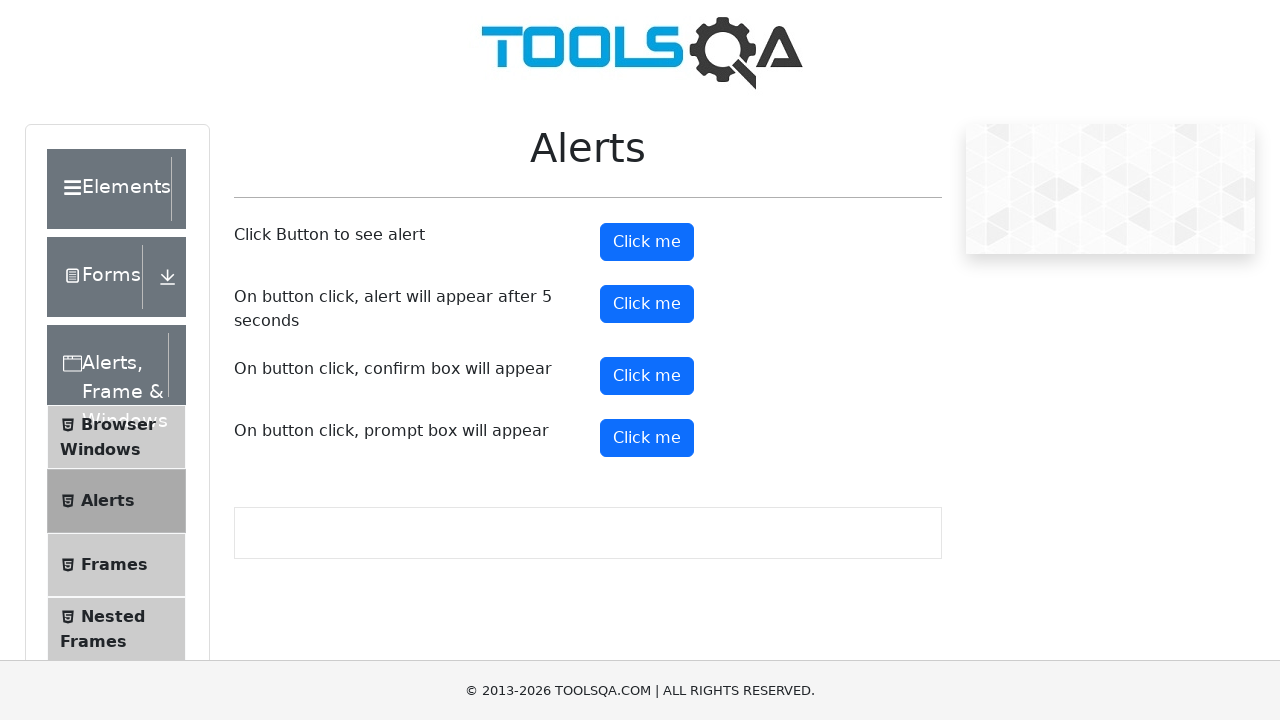

Set up dialog handler to automatically accept alerts
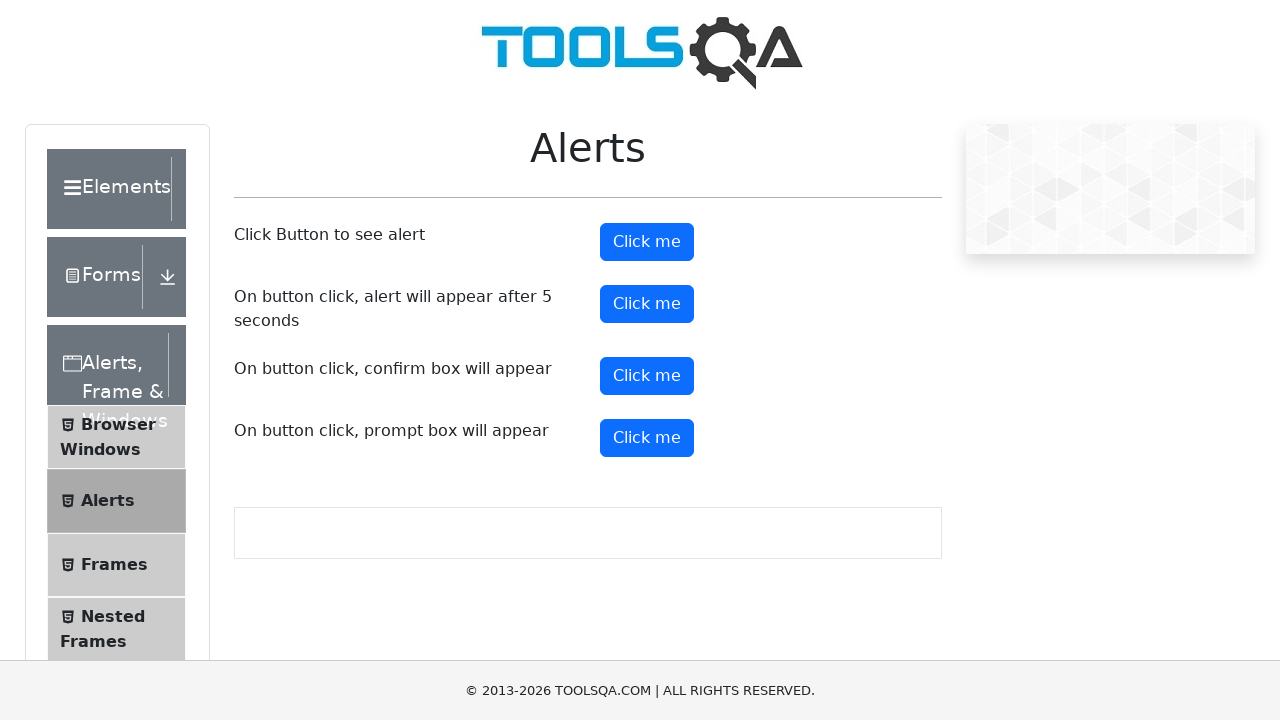

Clicked Timer Alert Button to trigger delayed alert at (647, 304) on #timerAlertButton
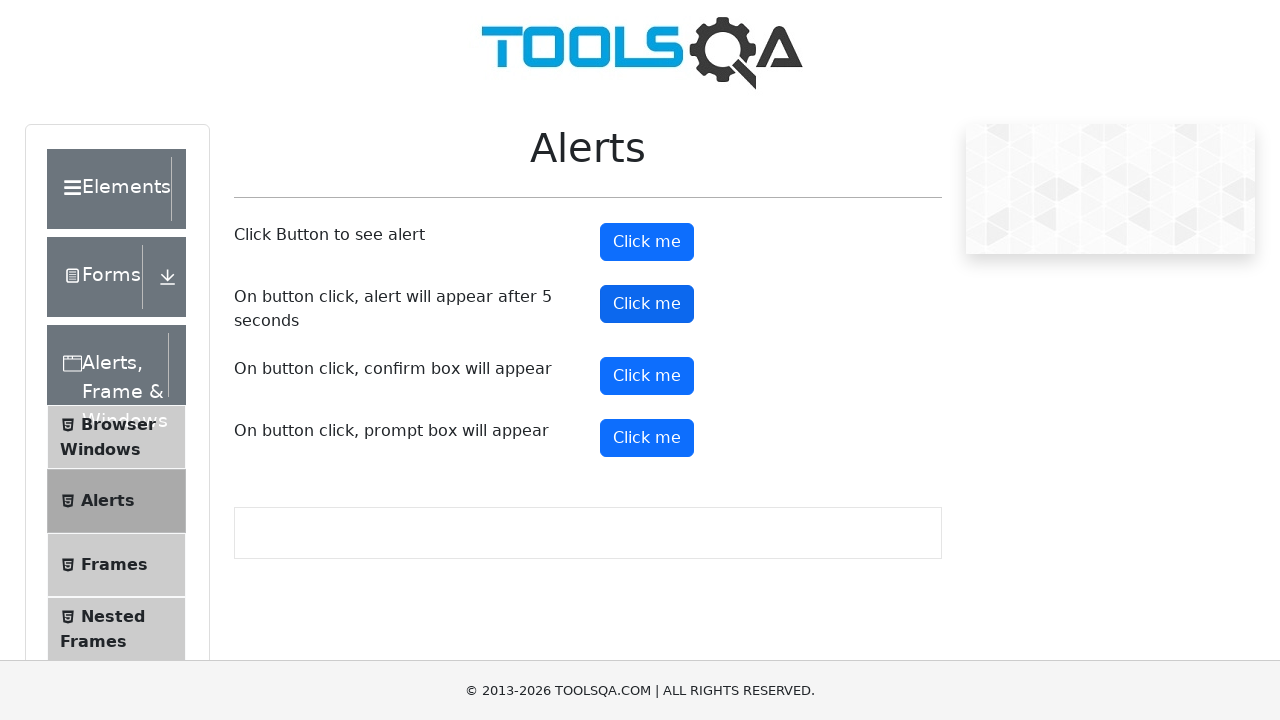

Waited 5.5 seconds for the delayed JavaScript alert to appear and be accepted
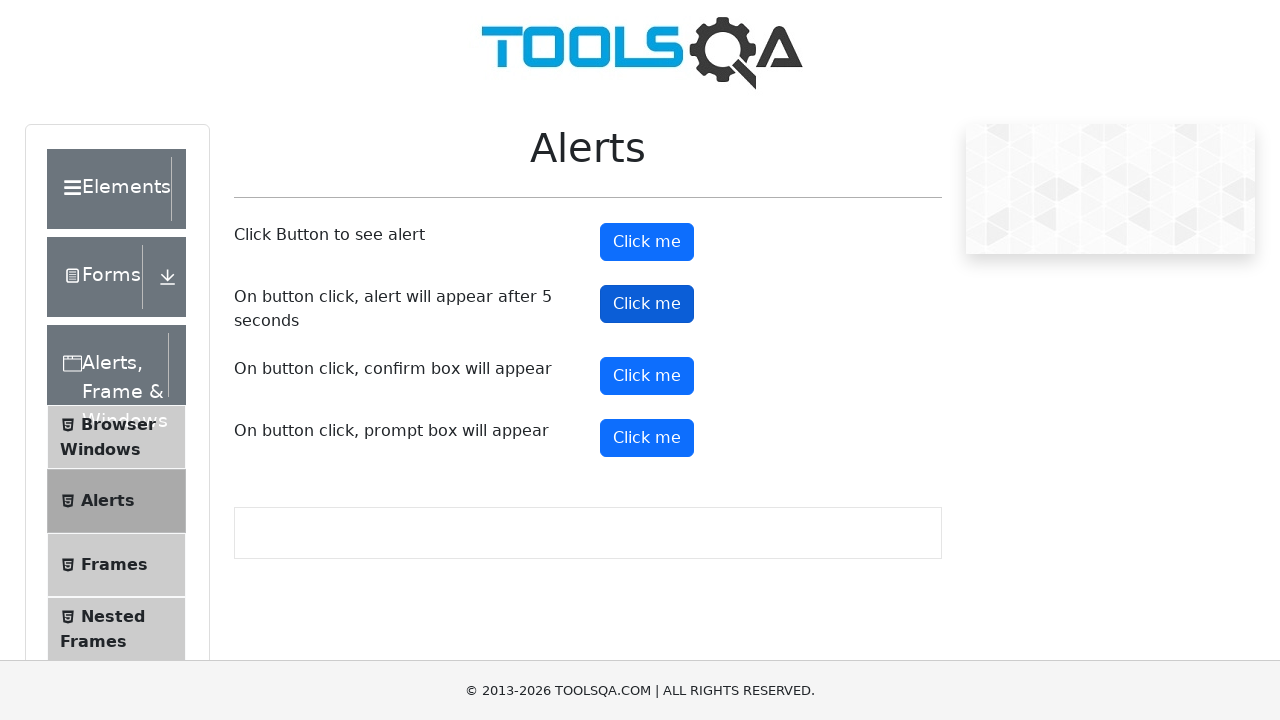

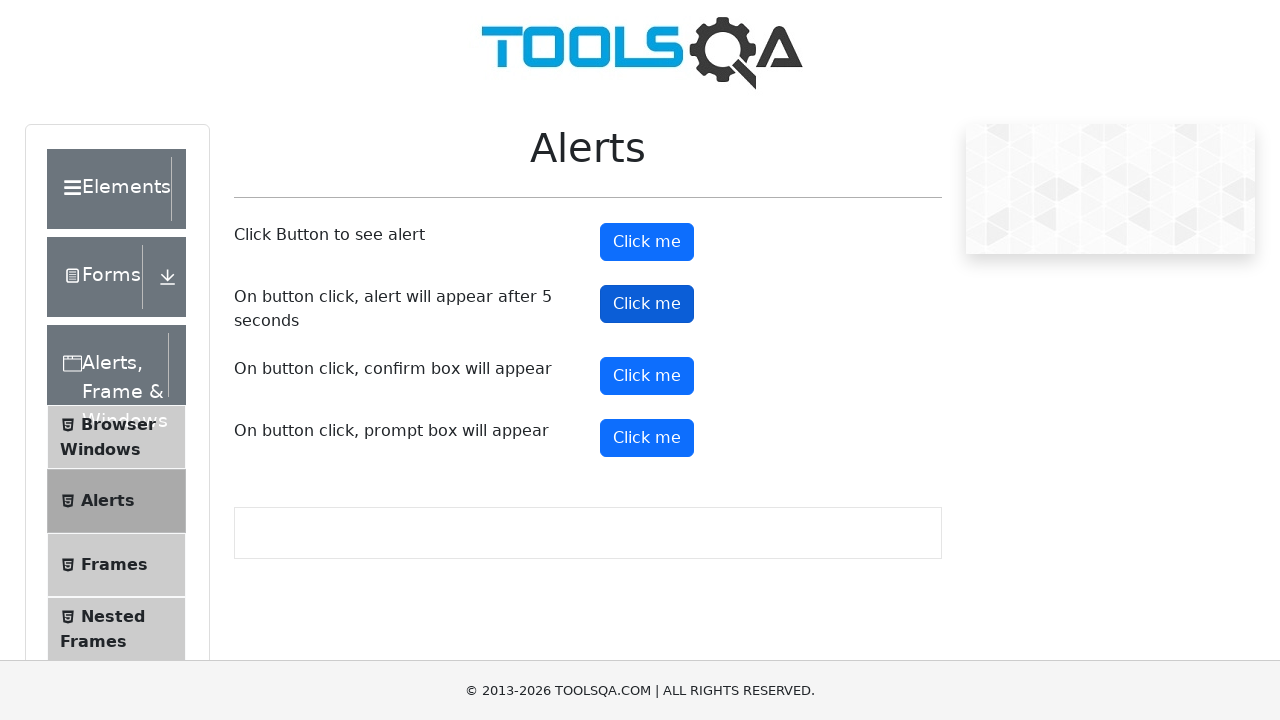